Tests registration form validation by attempting to submit with all blank fields

Starting URL: https://demo-unsen.myshopify.com

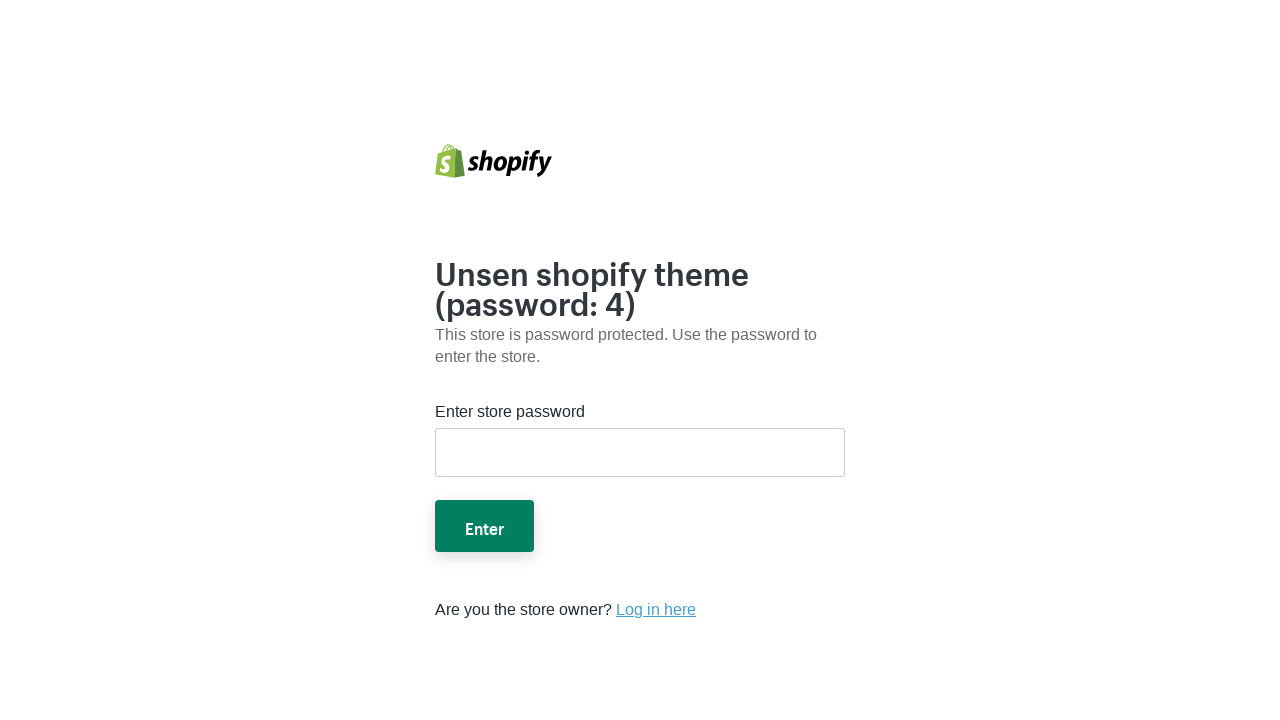

Filled password field with '4' to access demo store on //*[@id="password"]
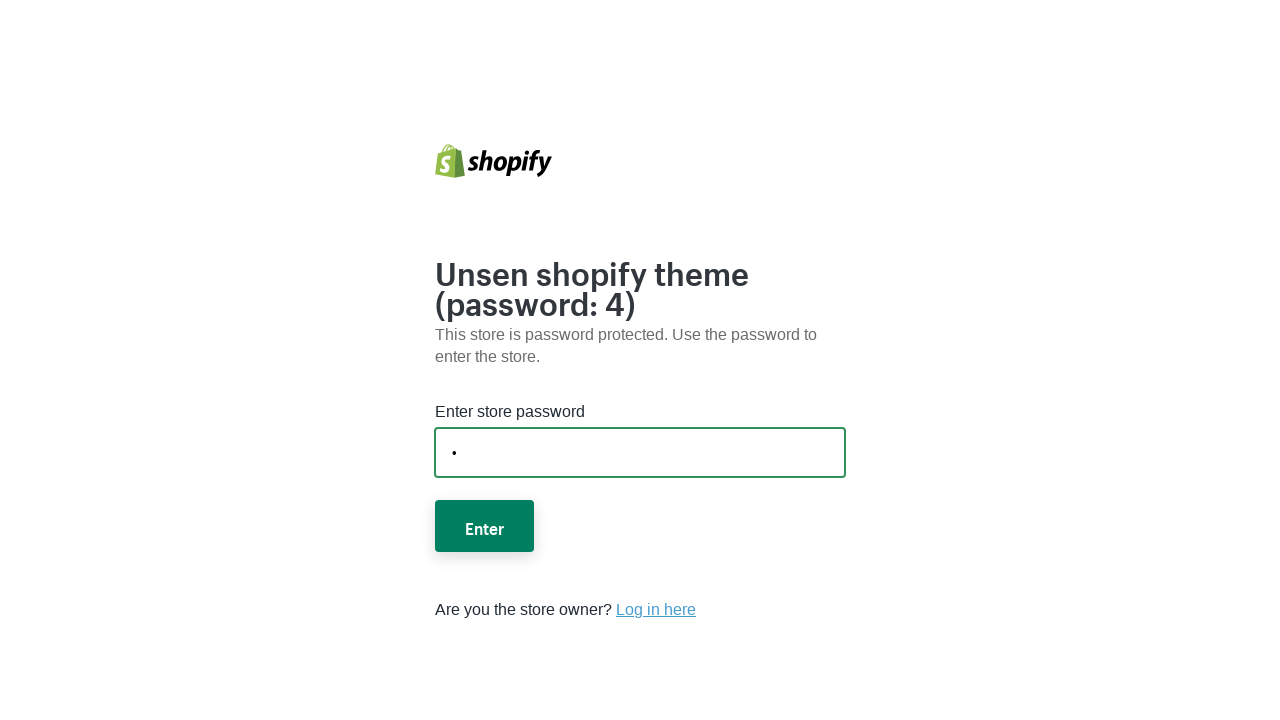

Clicked button to submit password and access demo store at (484, 526) on xpath=/html/body/div[1]/div[2]/div[2]/form/button
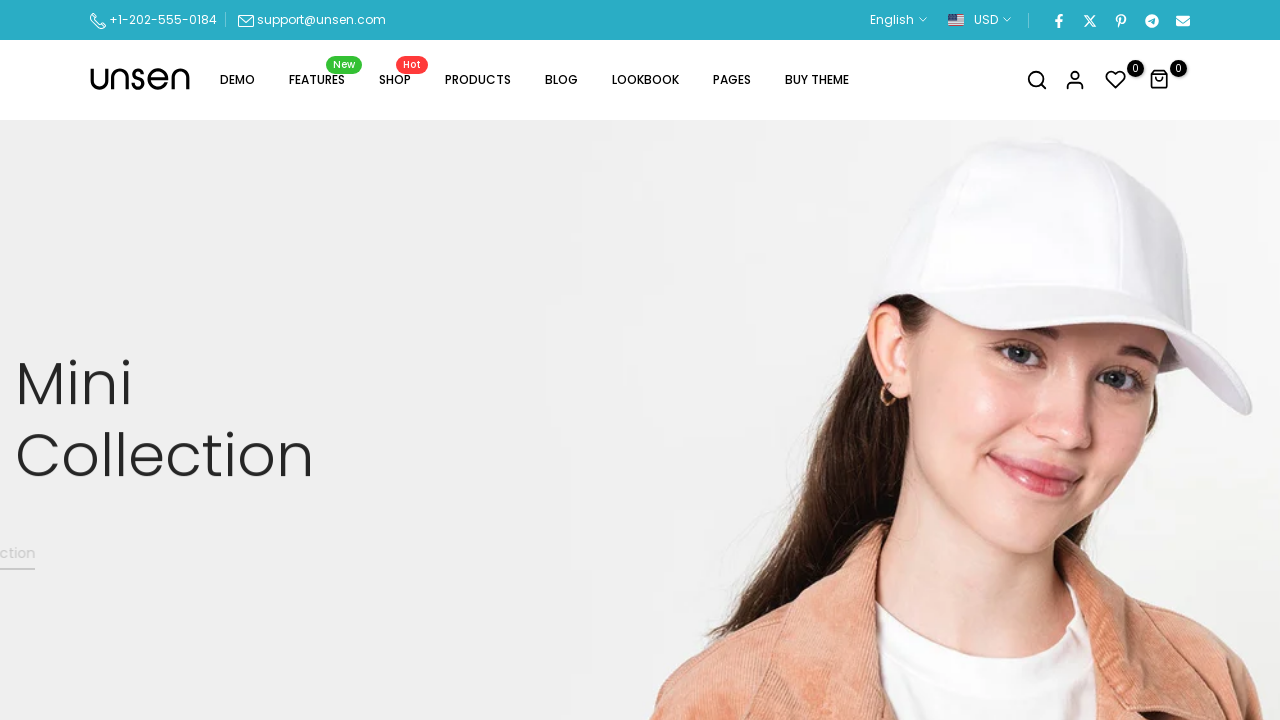

Navigated to registration page at https://demo-unsen.myshopify.com/account/register
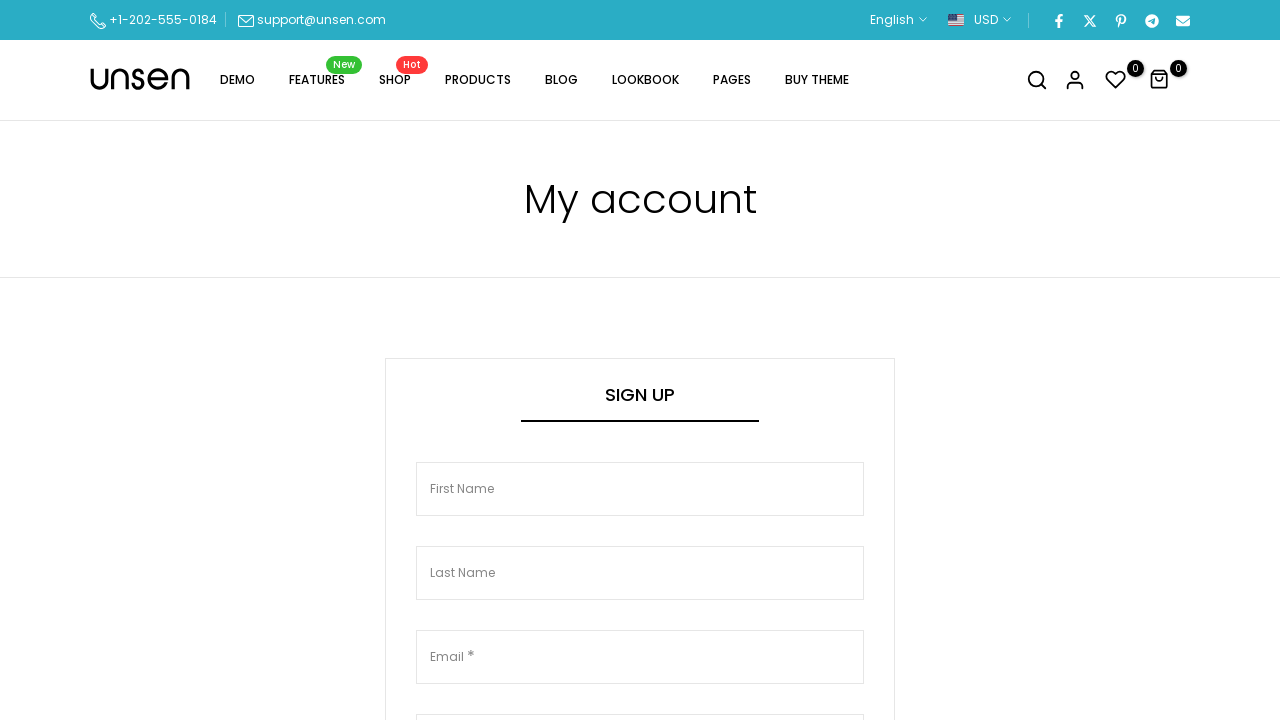

Clicked register button with all form fields left blank to test validation at (640, 360) on xpath=//*[@id="create_customer"]/div[5]/button
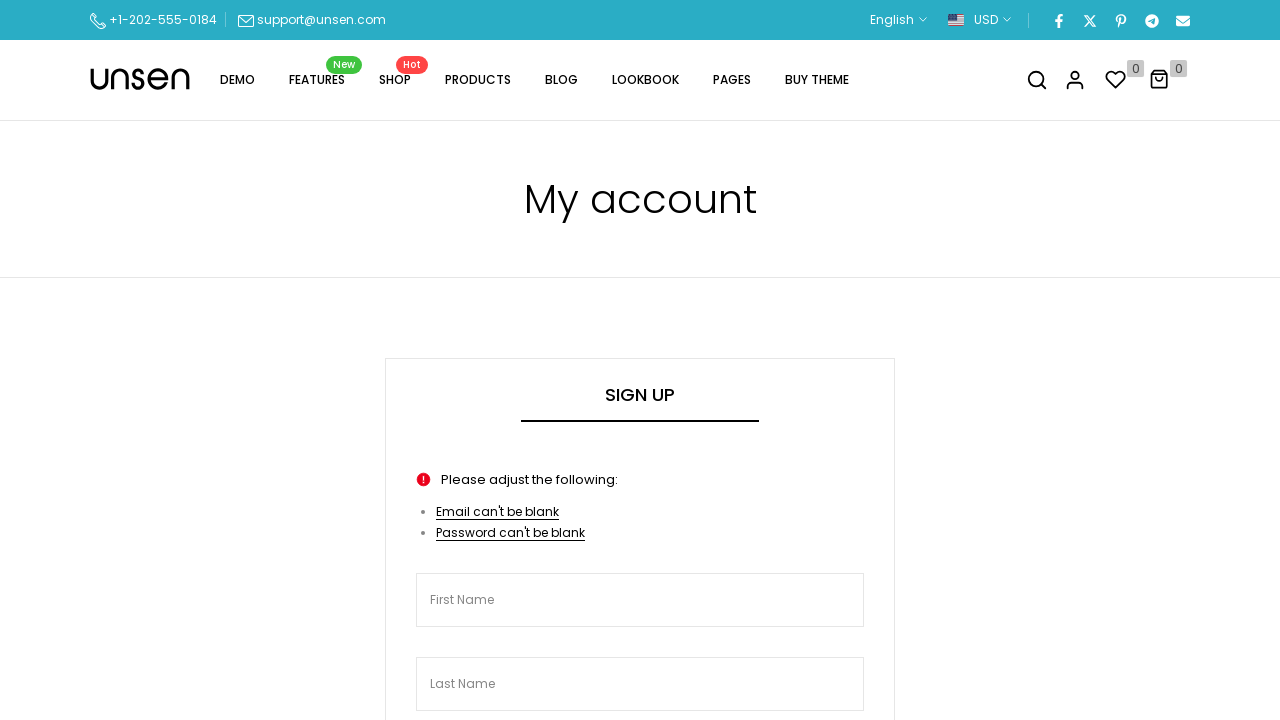

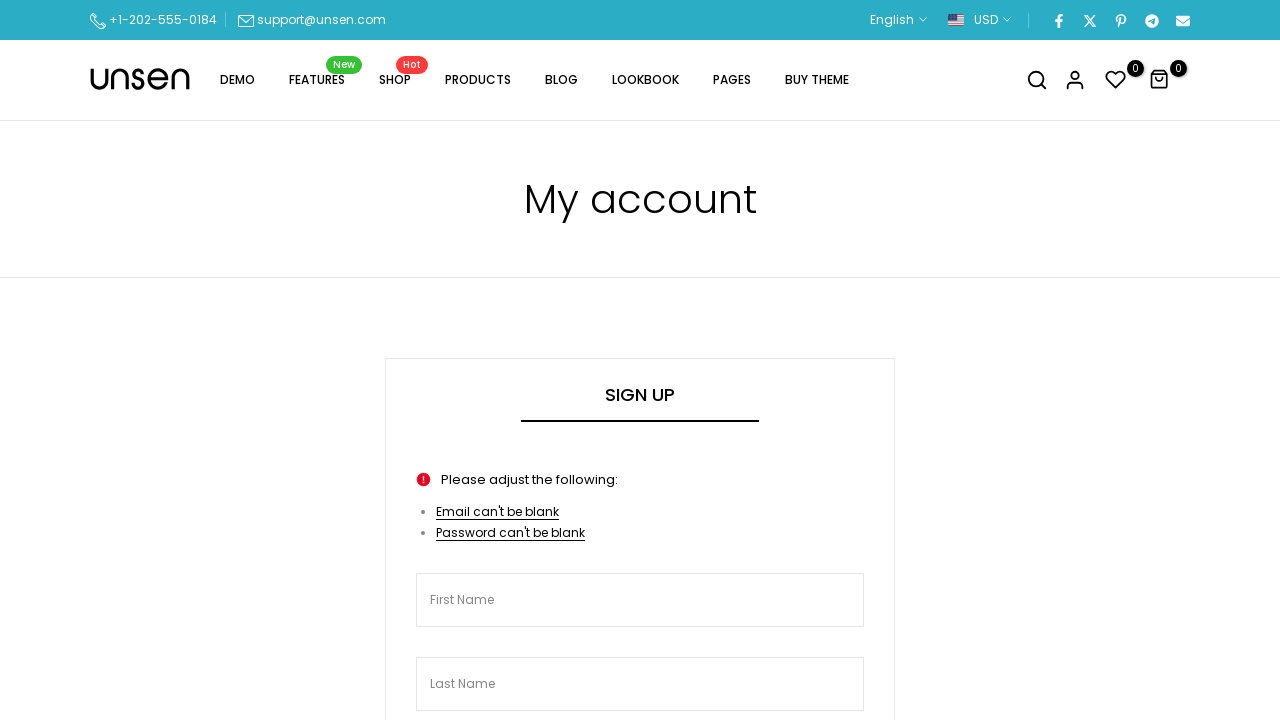